Tests the Expedia flight search form by selecting the Flights tab and entering a departure location

Starting URL: https://www.expedia.com/

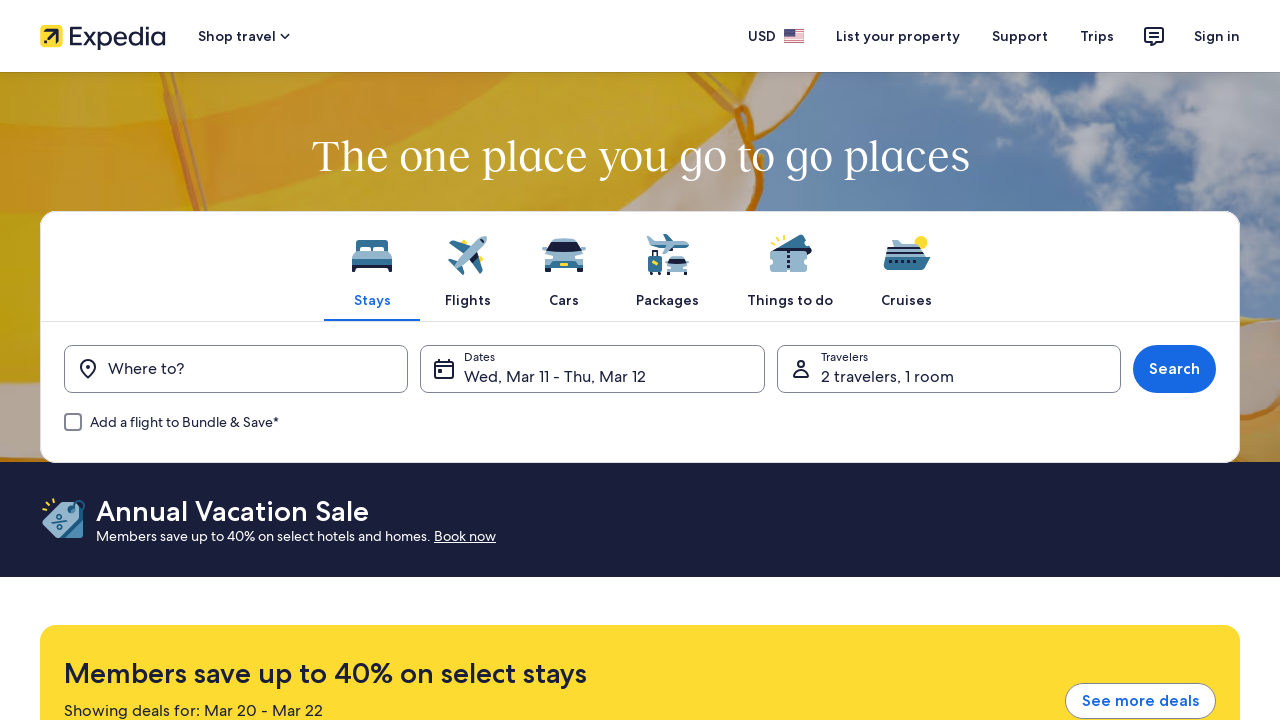

Clicked on Flights tab at (468, 300) on xpath=//span[text()='Flights']
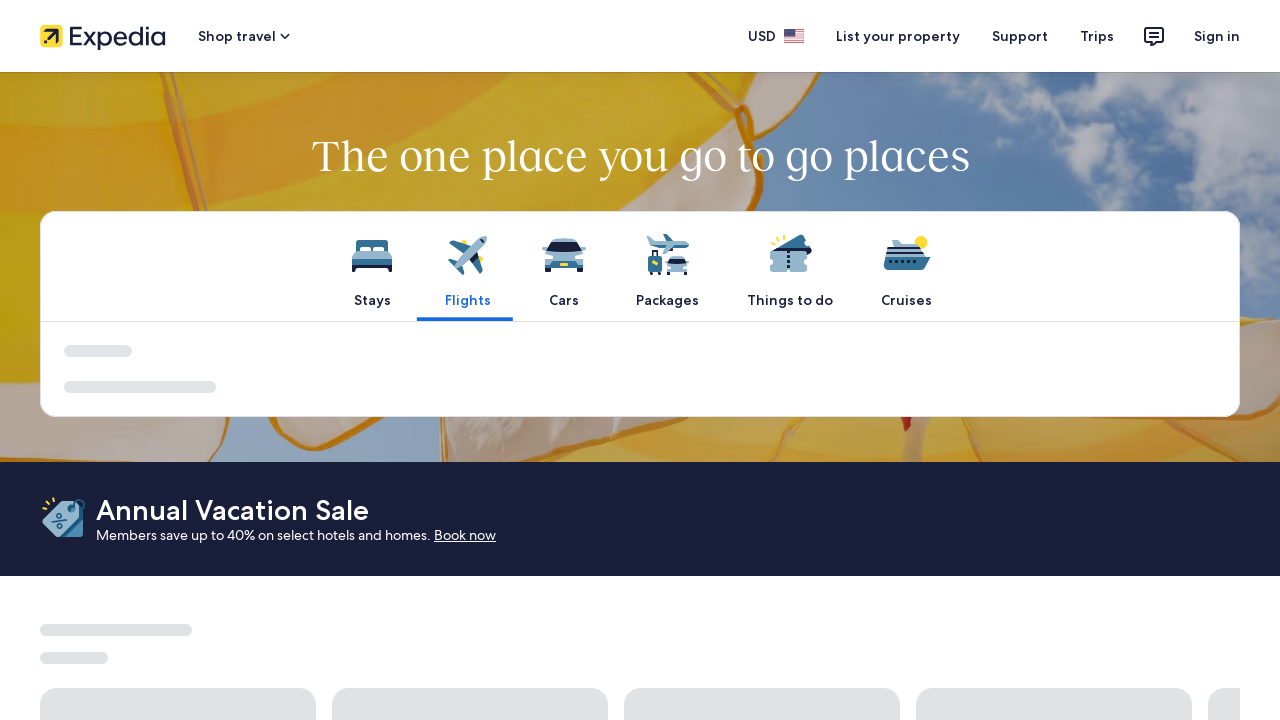

Clicked on 'Leaving from' button to open departure location field at (204, 437) on xpath=//button[@aria-label='Leaving from']
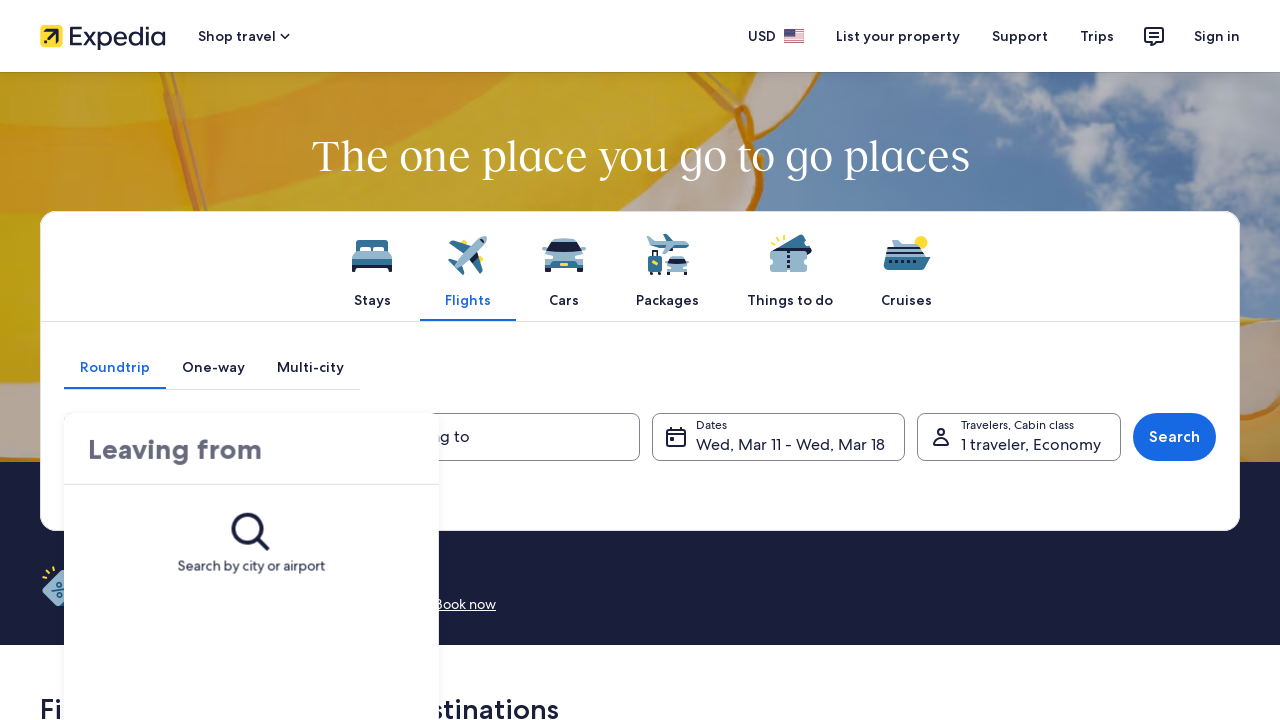

Entered 'SFO' as departure location on //div[@class='uitk-field has-no-visible-label has-placeholder']//input[@aria-lab
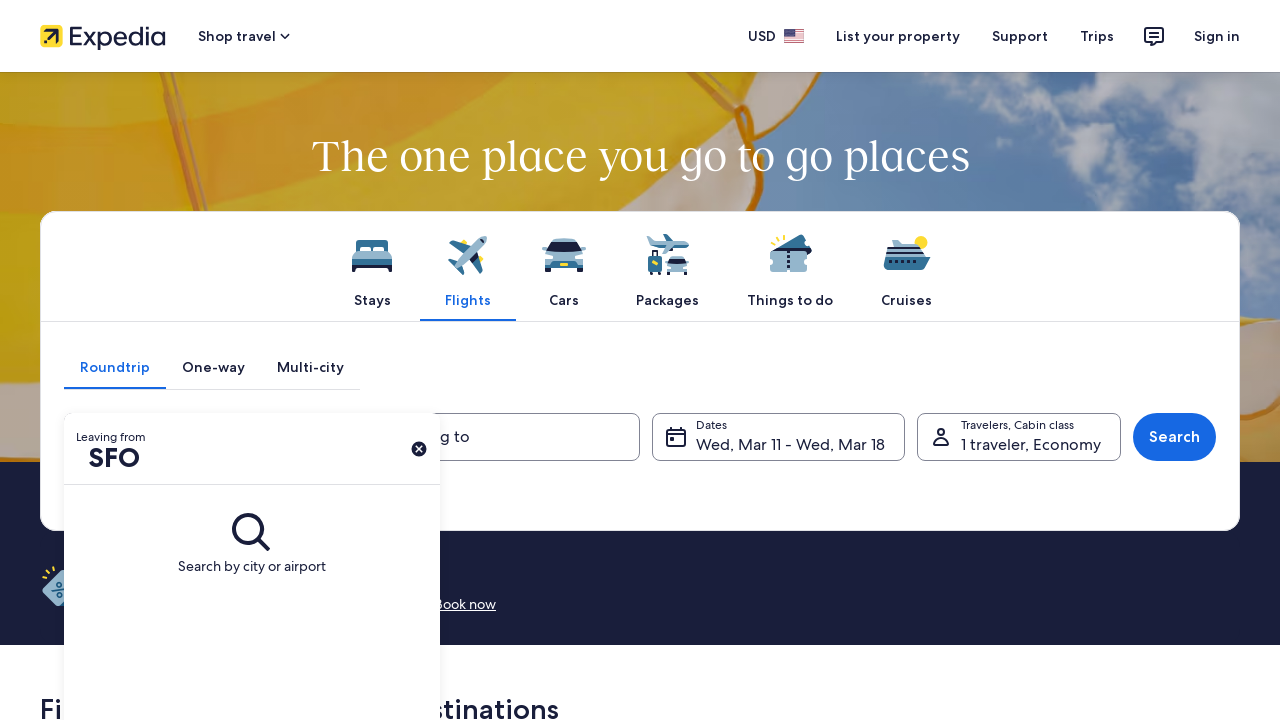

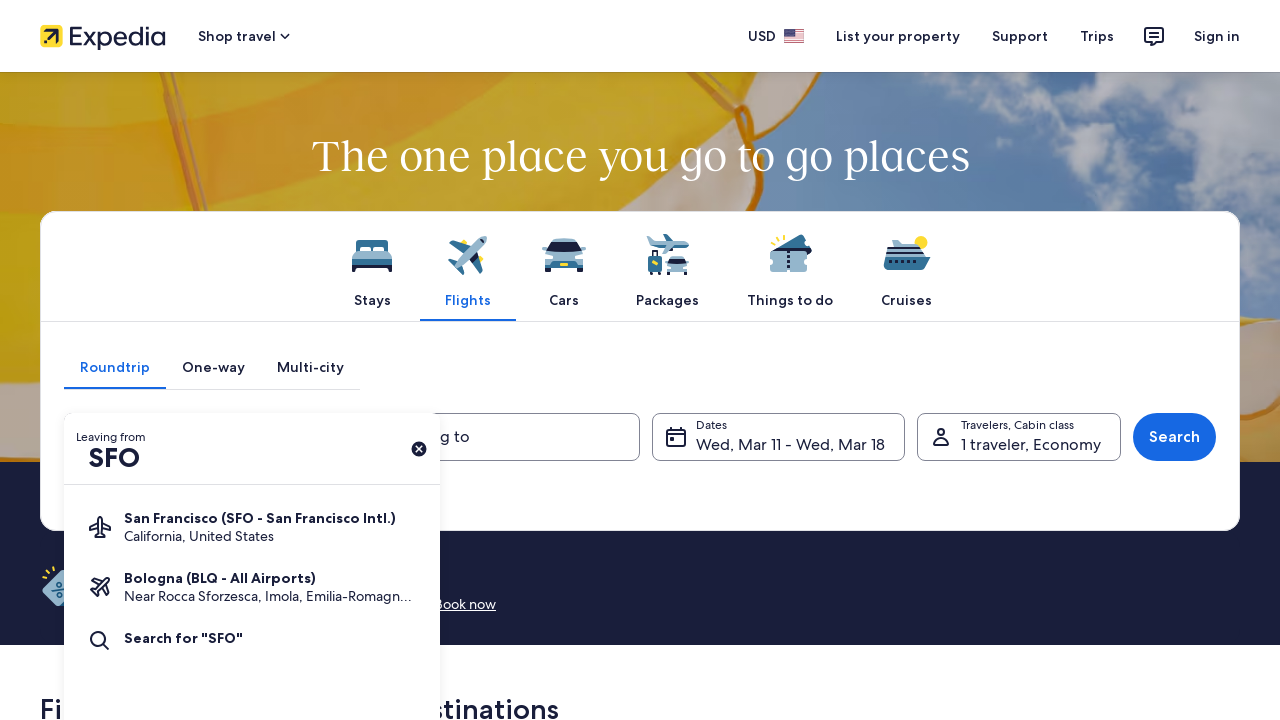